Tests radio button functionality by clicking on the BMW radio button option on a practice page

Starting URL: https://www.letskodeit.com/practice

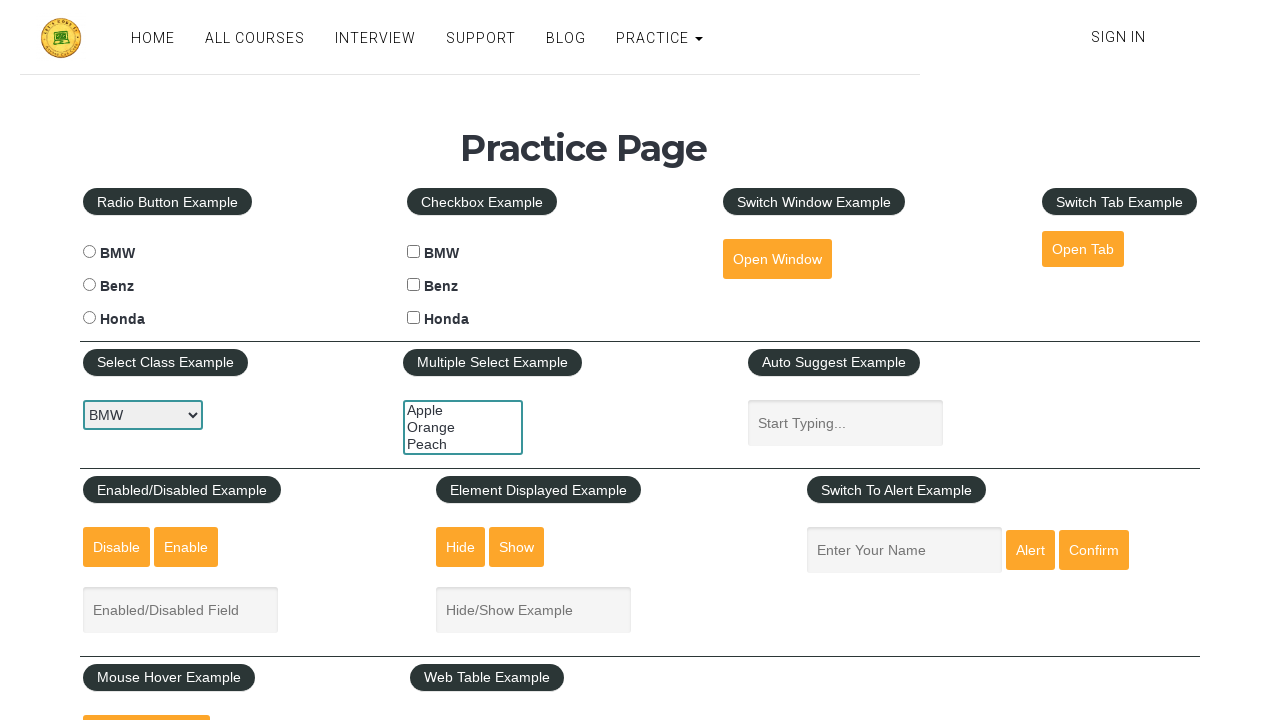

Navigated to practice page
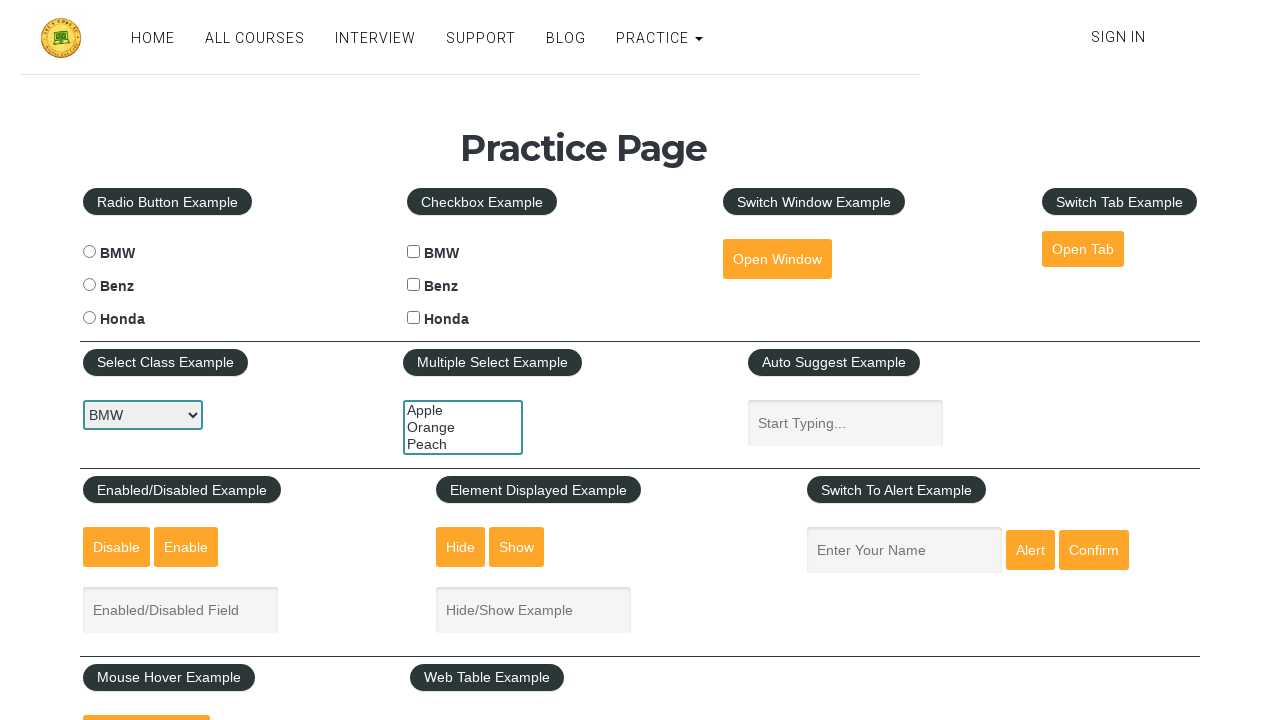

Clicked the BMW radio button option at (89, 252) on #bmwradio
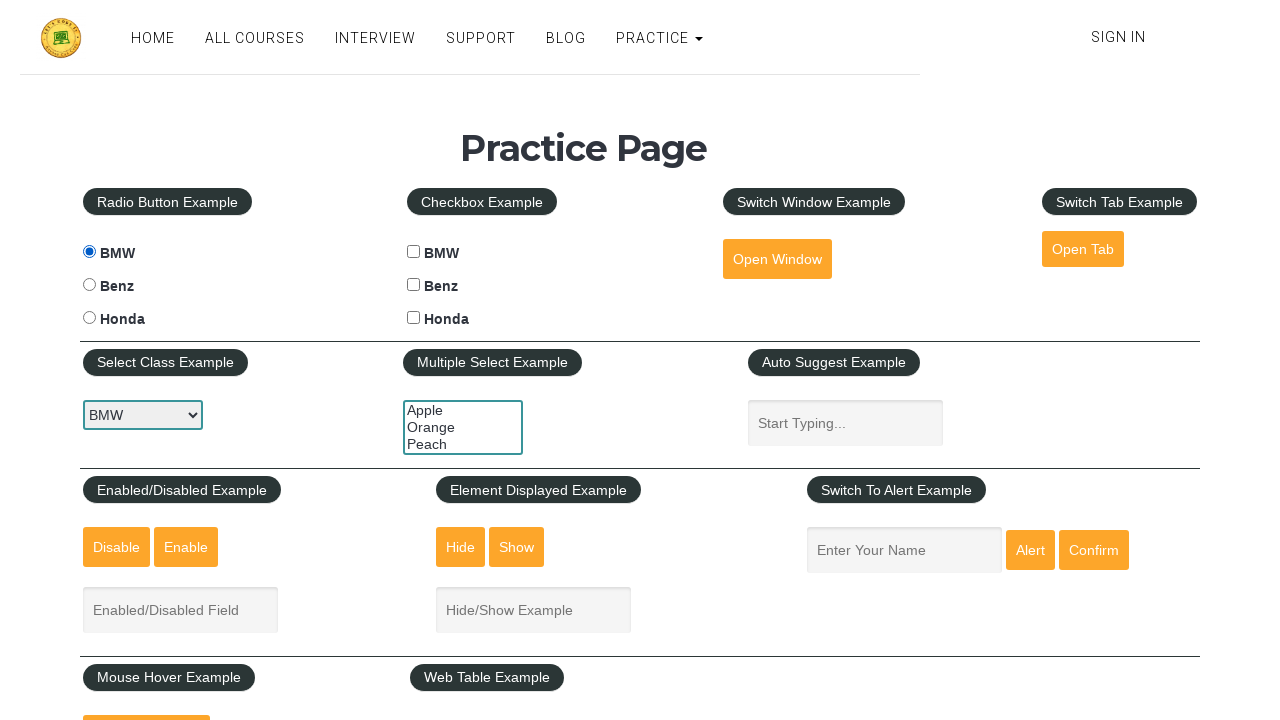

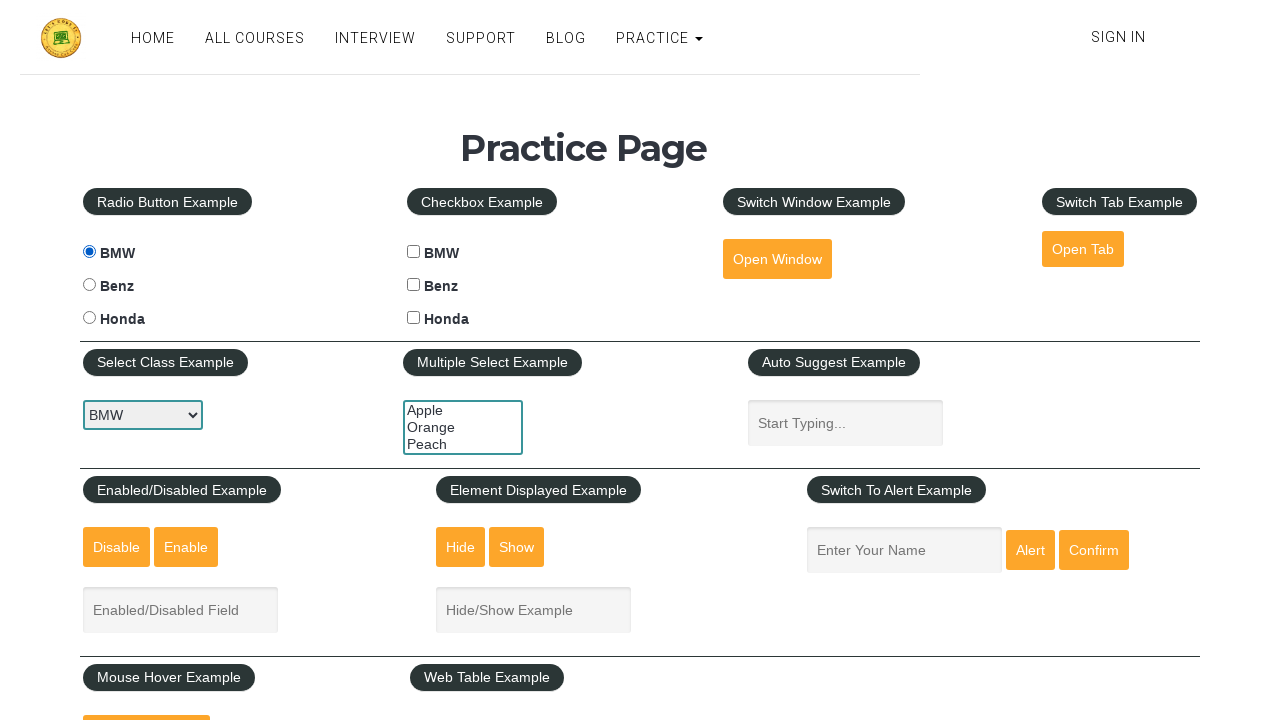